Tests tab handling by opening a new tab, switching to it, and closing it

Starting URL: https://rahulshettyacademy.com/AutomationPractice/

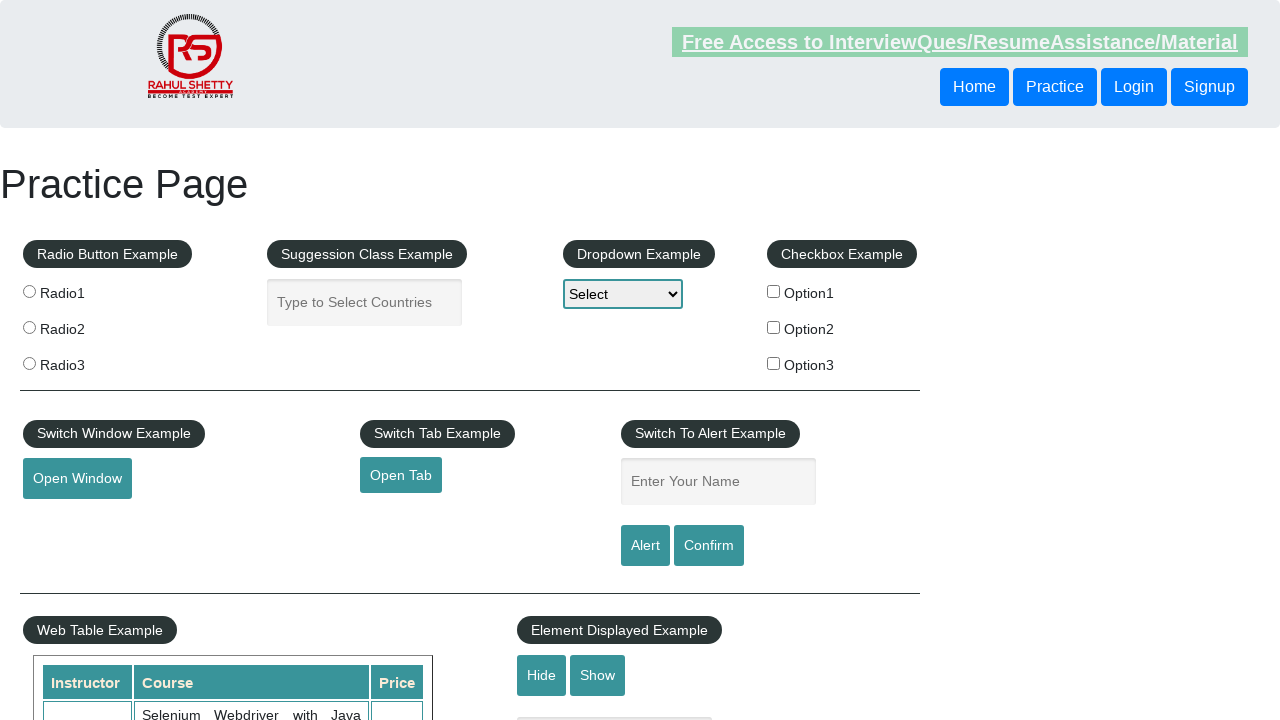

Clicked button to open new tab at (401, 475) on #opentab
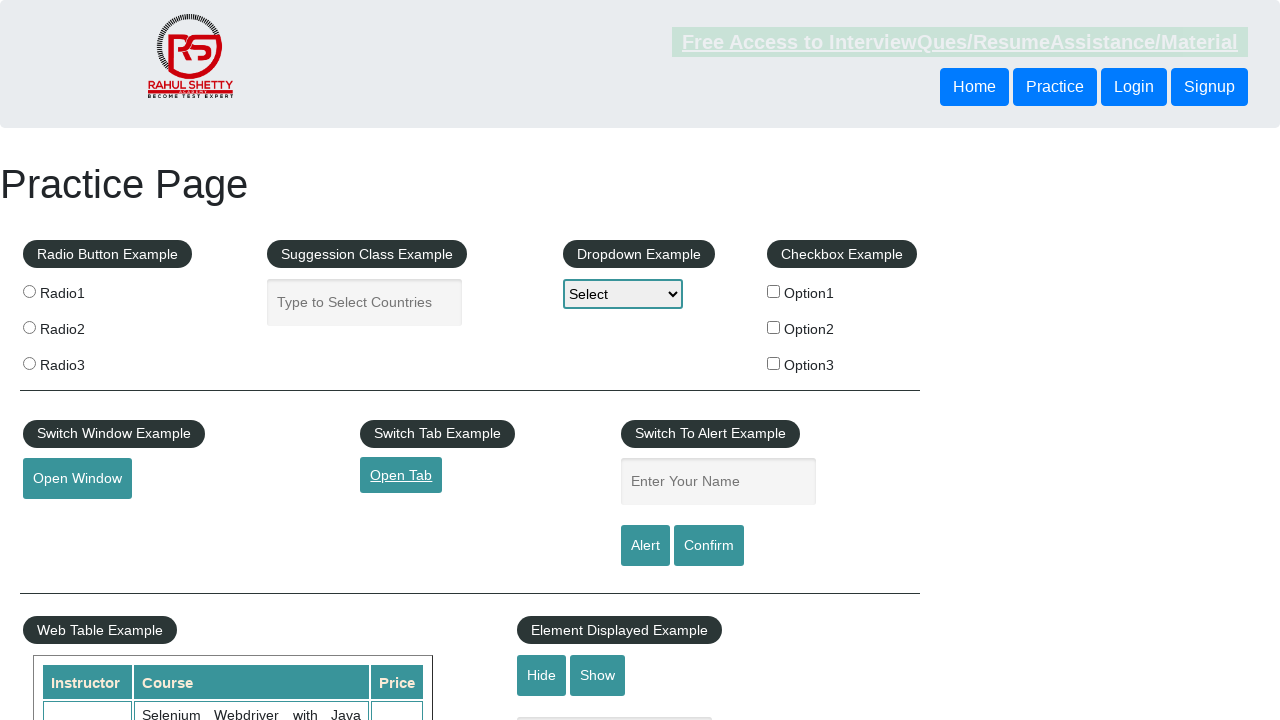

Captured new tab page object
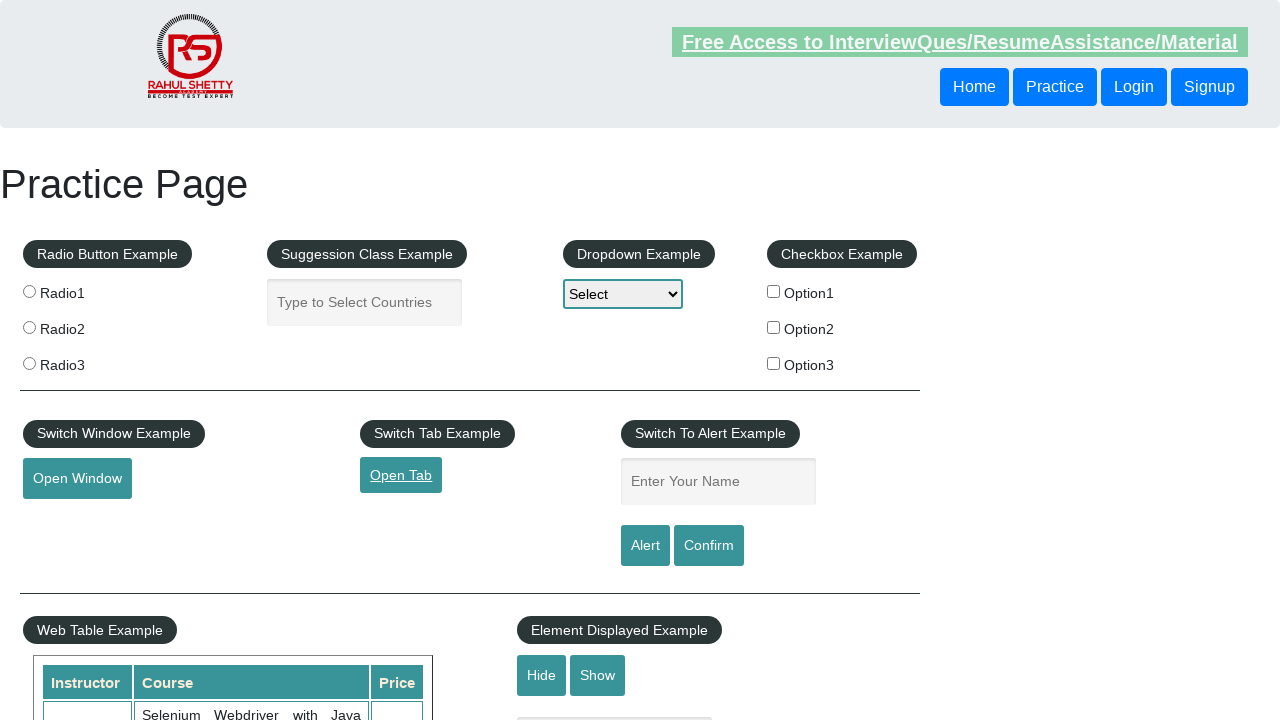

New tab loaded successfully
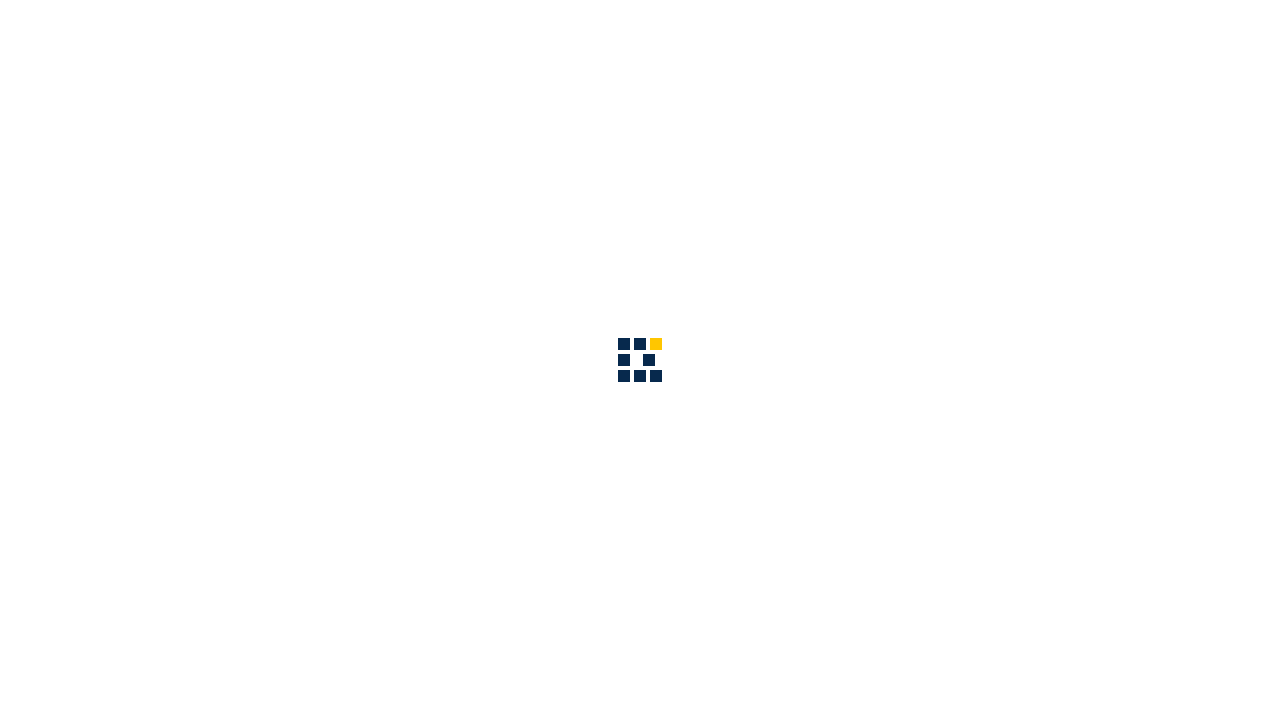

Closed the new tab
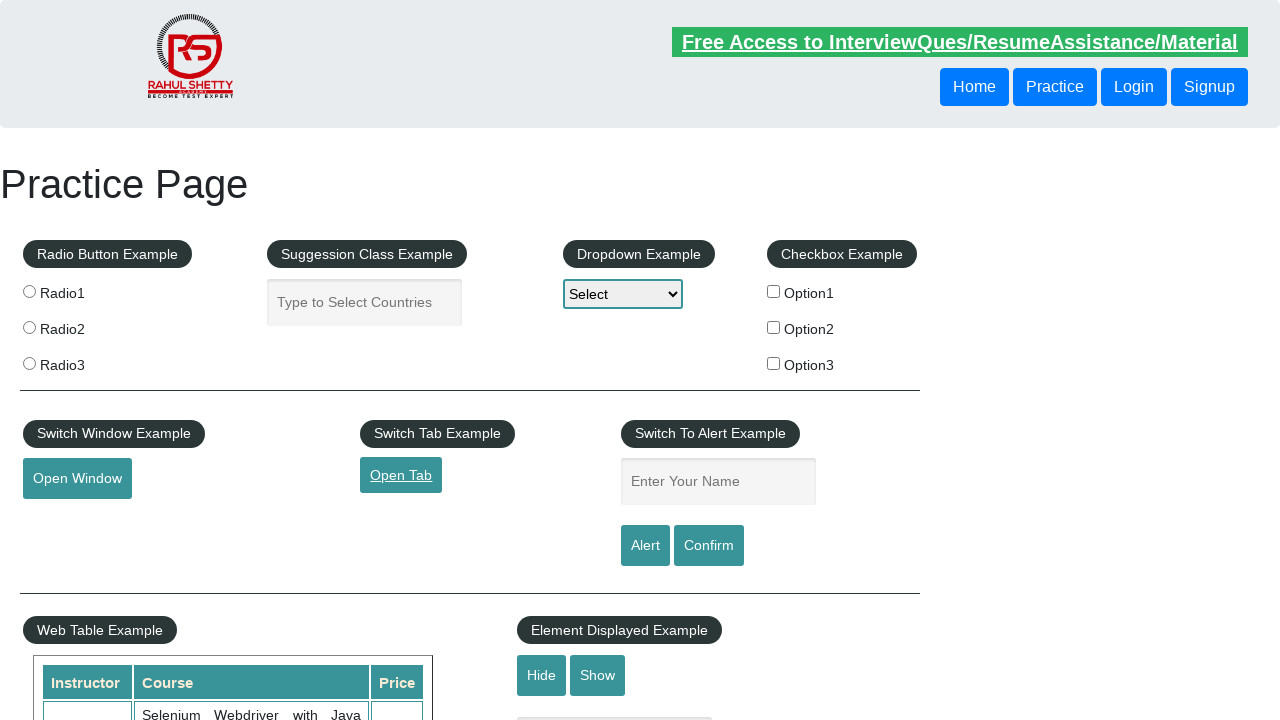

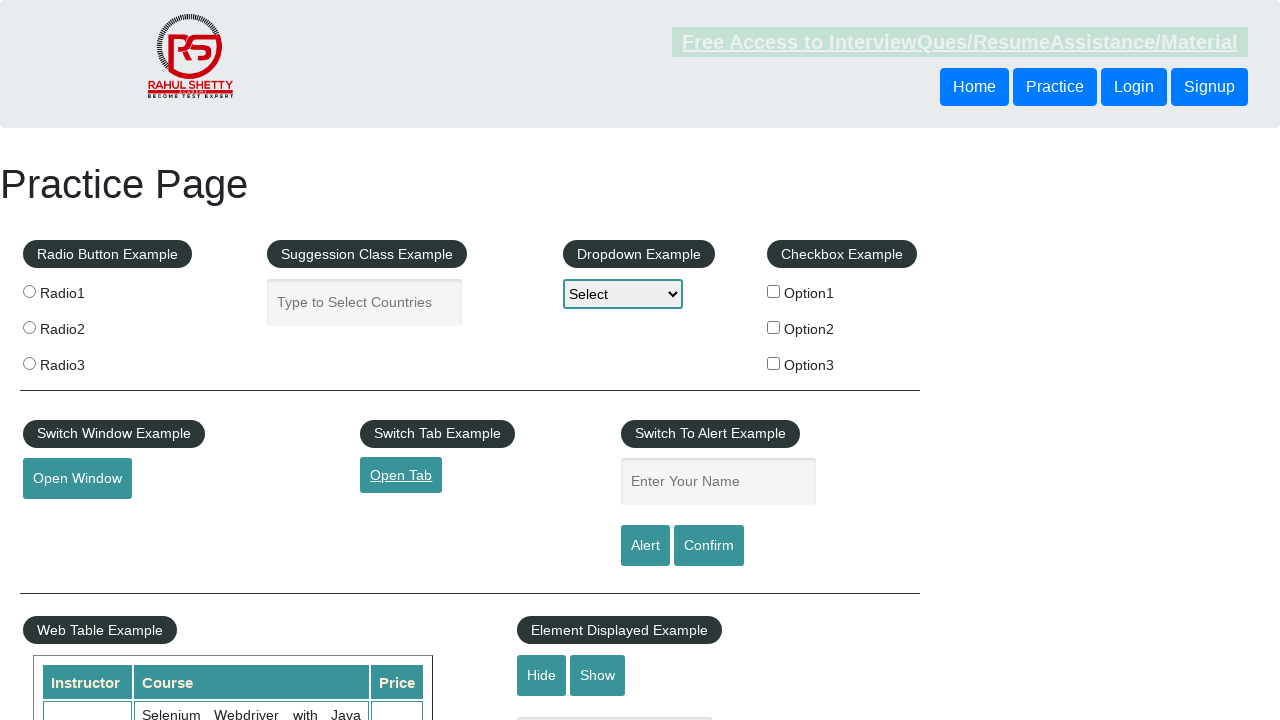